Simple navigation test that visits the Platzi homepage

Starting URL: https://www.platzi.com/

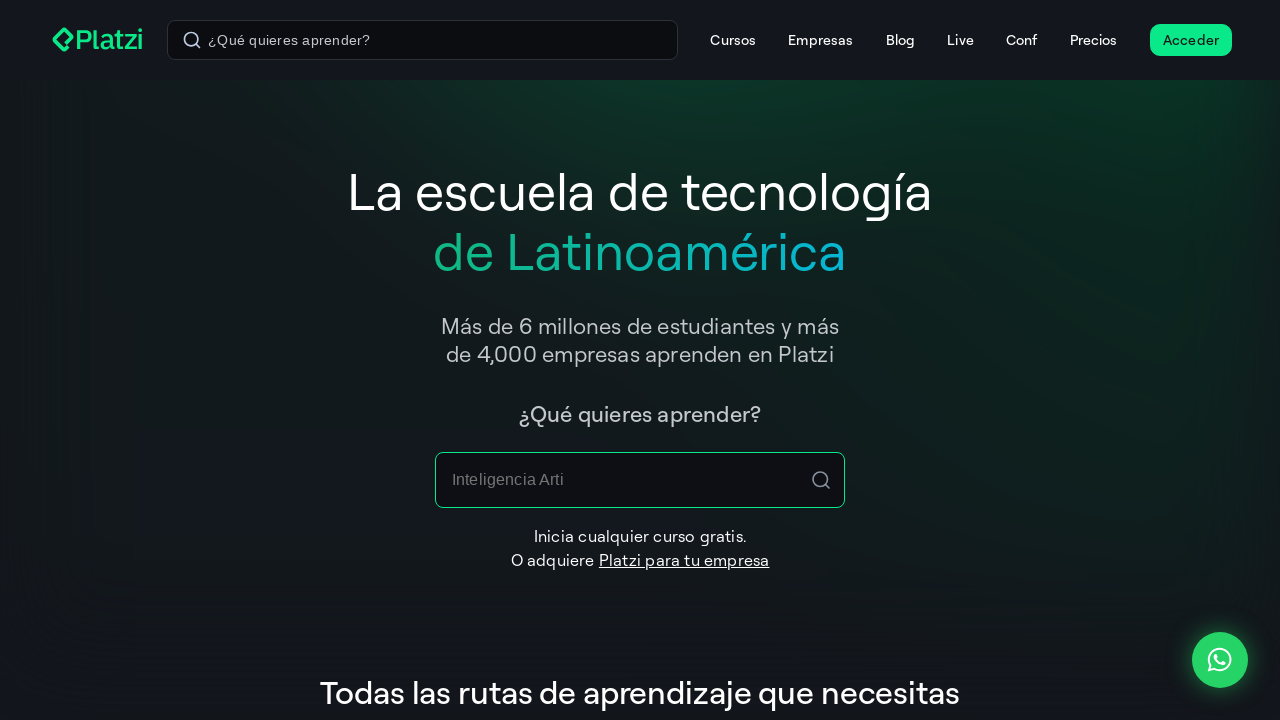

Platzi homepage fully loaded (domcontentloaded state)
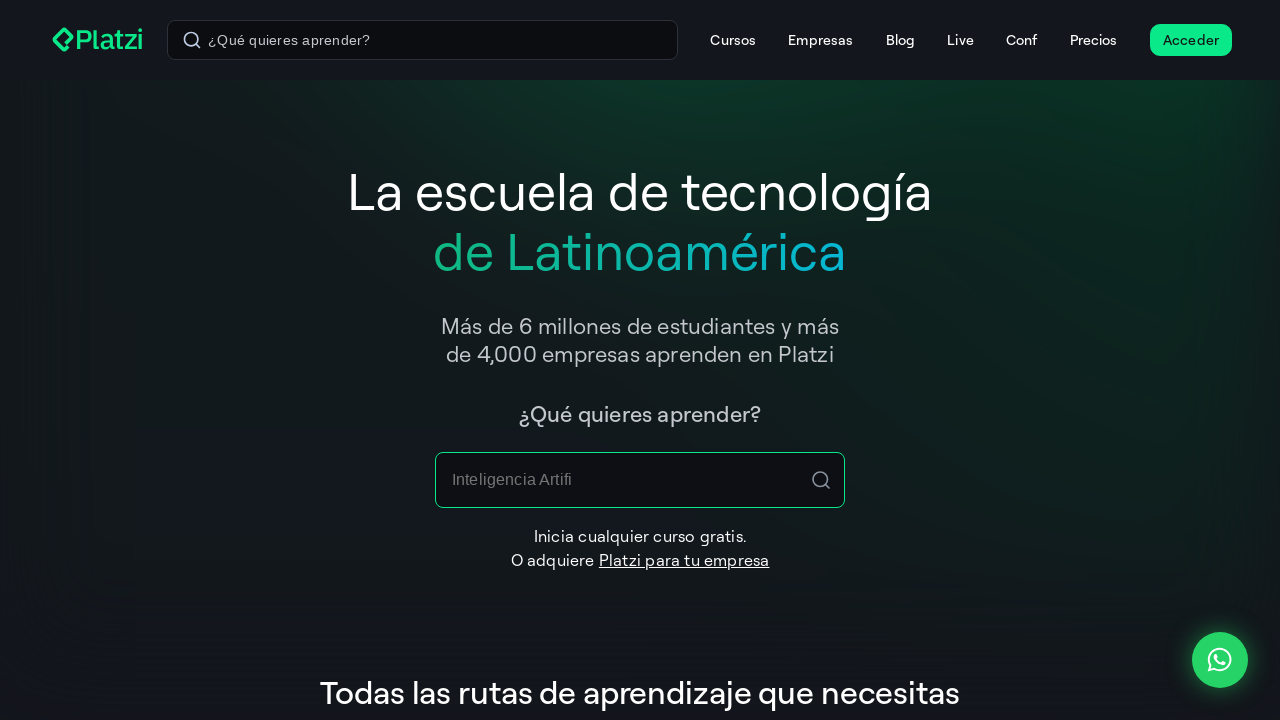

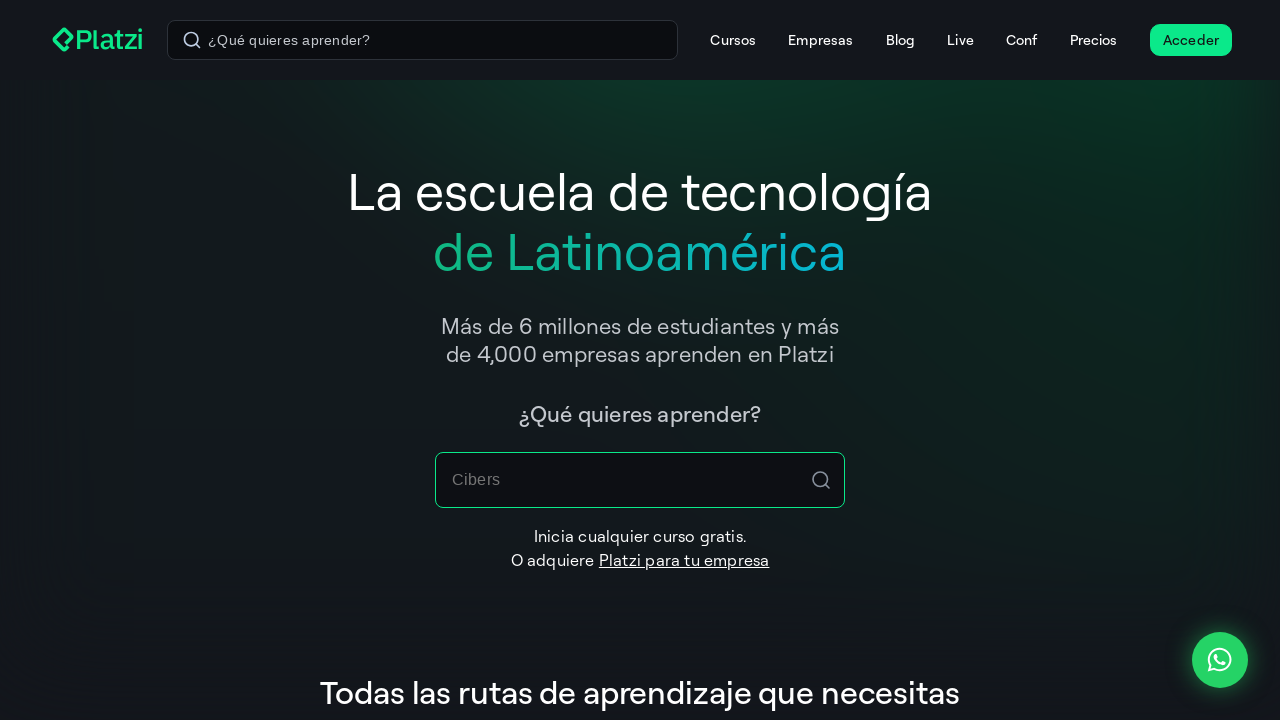